Navigates to the Data.gov dataset catalog, verifies dataset listings are displayed, and clicks through to view a dataset detail page to verify its content loads properly.

Starting URL: https://catalog.data.gov/dataset?page=1

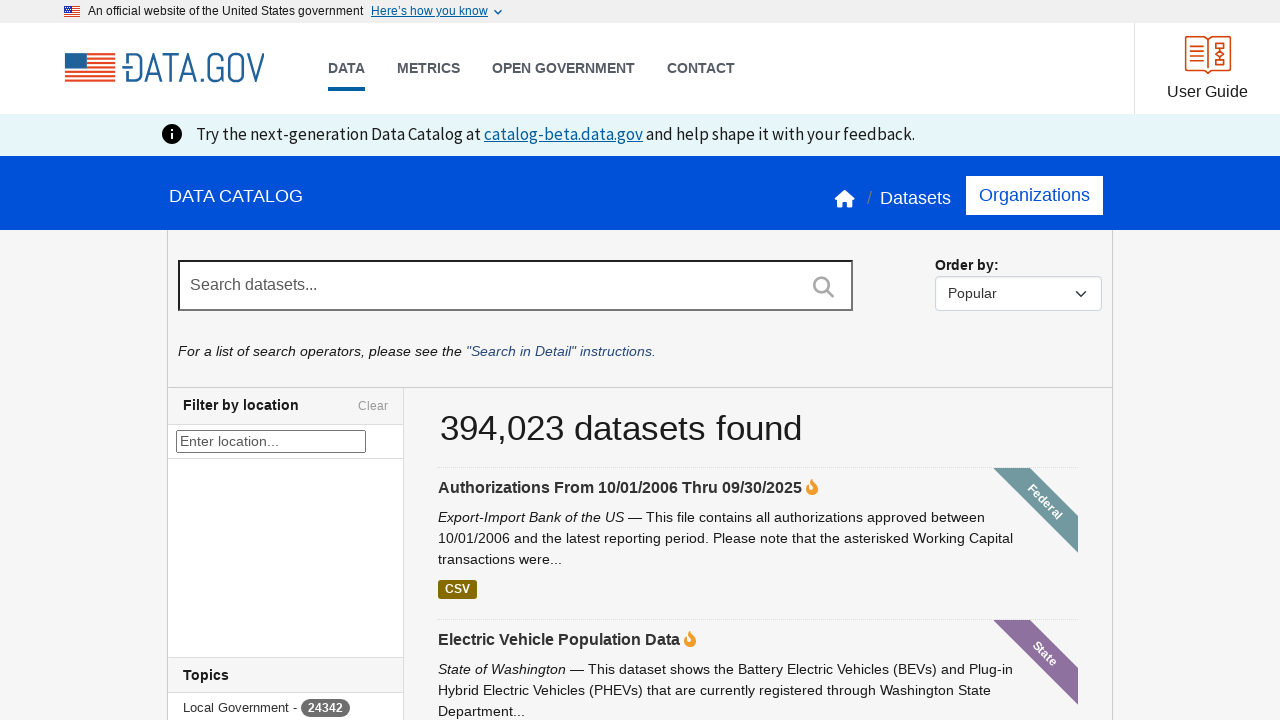

Waited for dataset listings to load on the catalog page
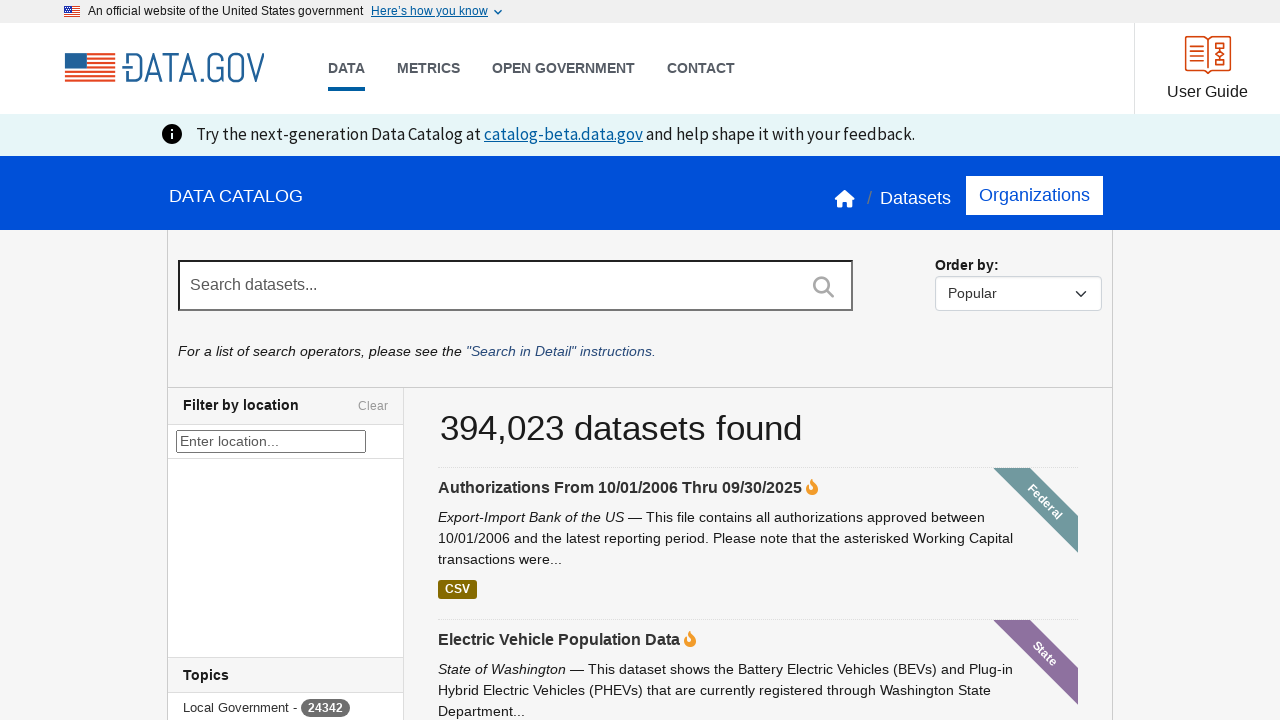

Clicked the first dataset link to view details at (620, 488) on h3.dataset-heading a >> nth=0
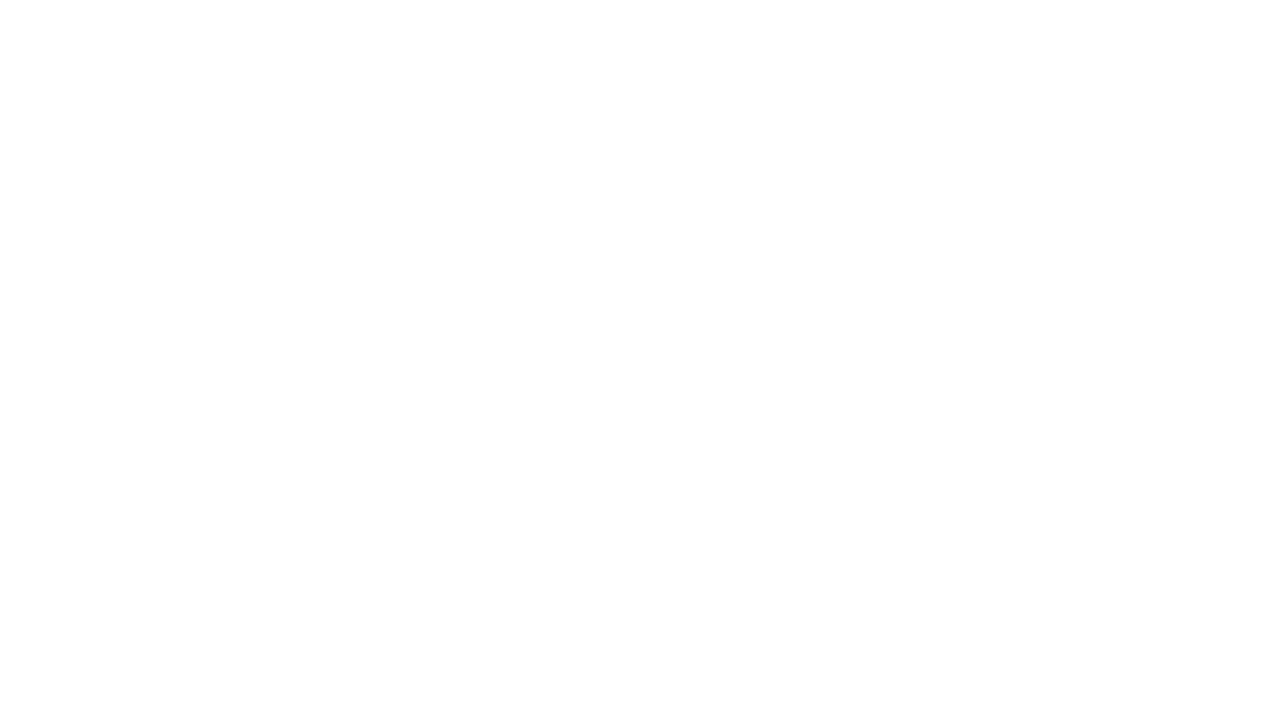

Dataset detail page loaded with title
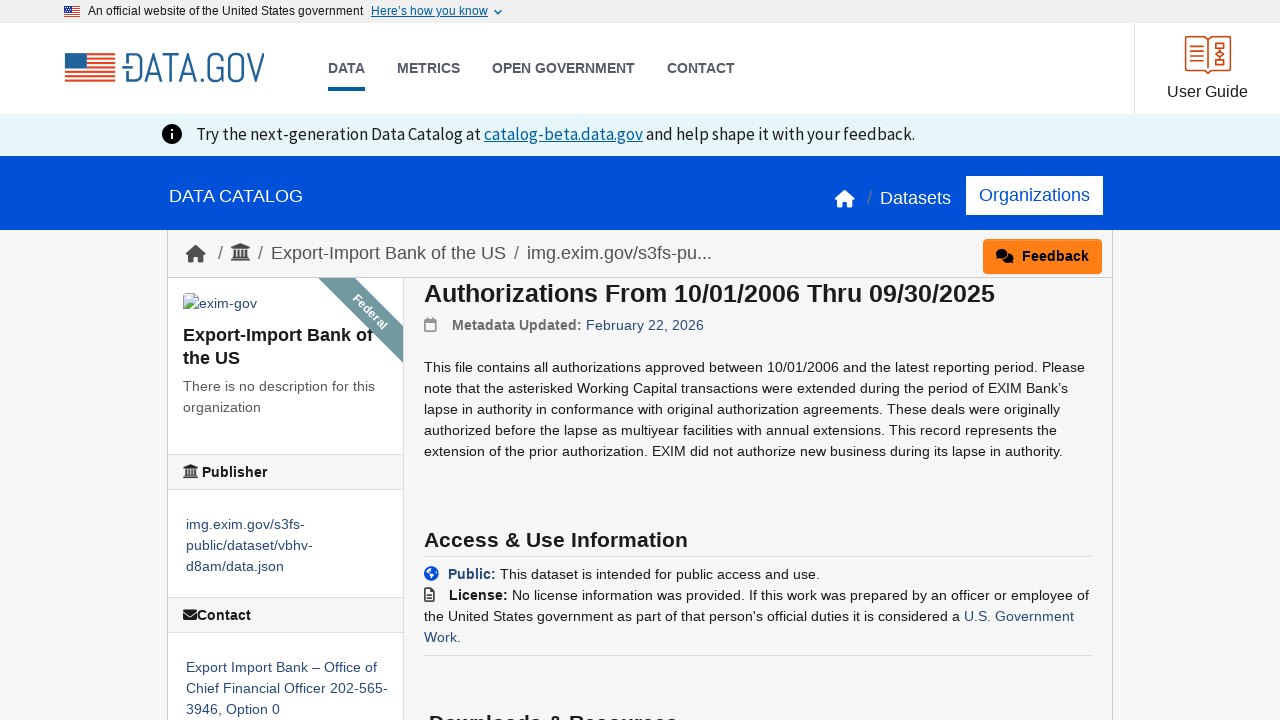

Dataset resources section is visible
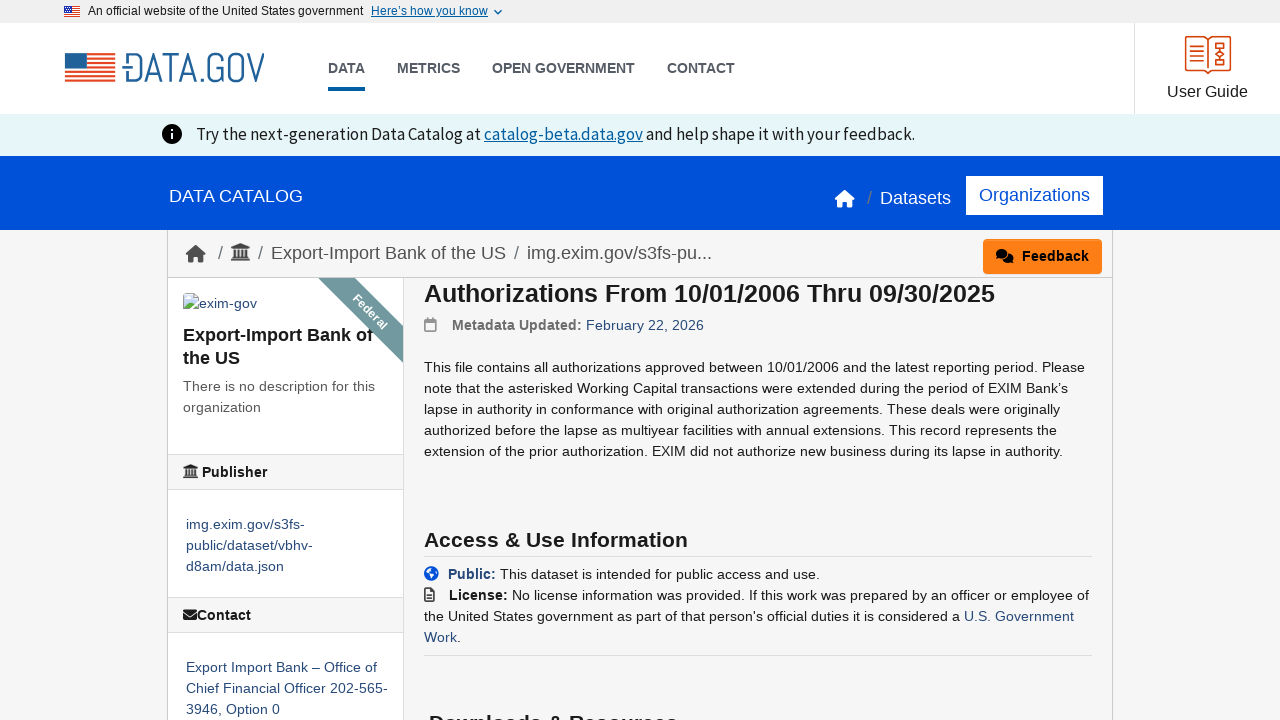

Navigated to page 2 of the dataset catalog
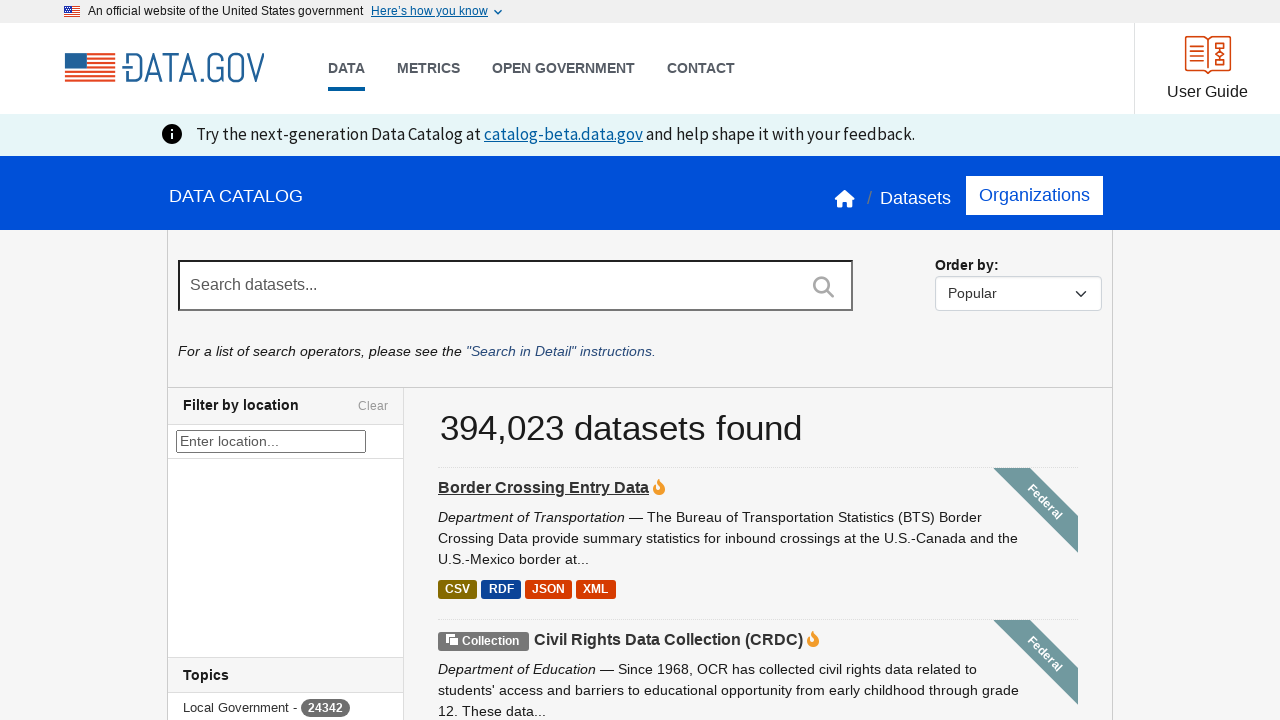

Page 2 loaded with dataset listings
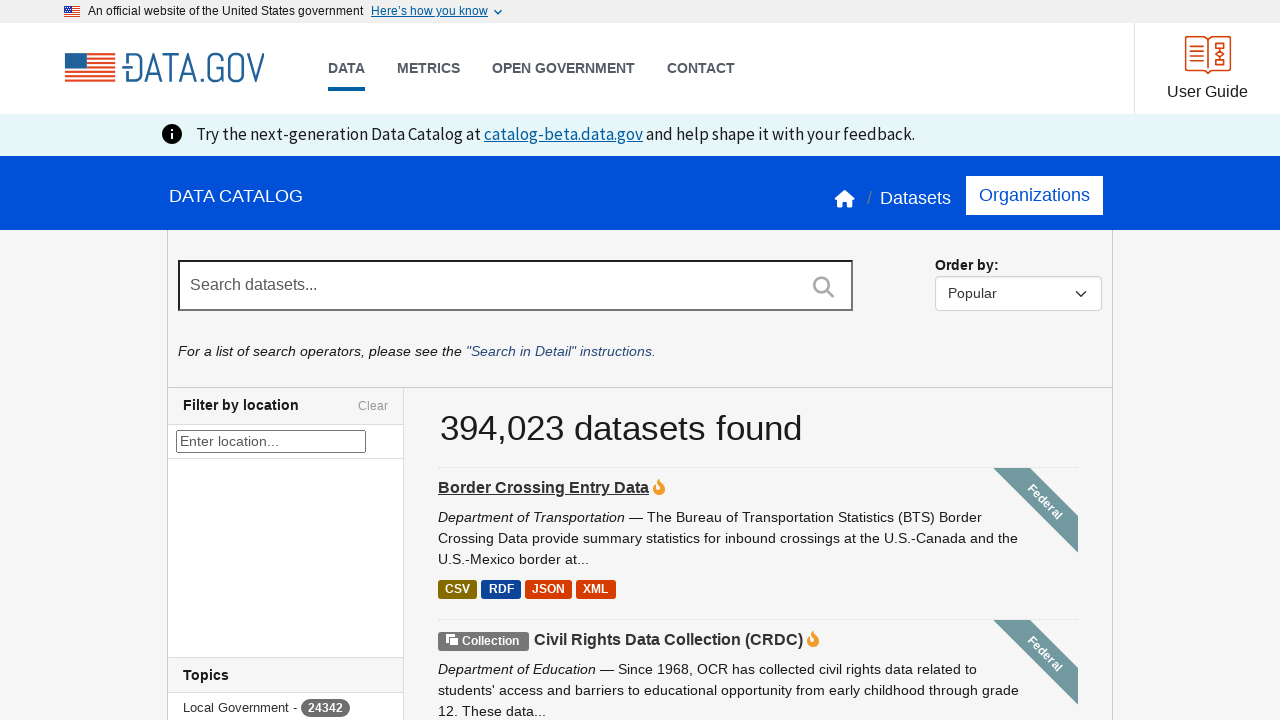

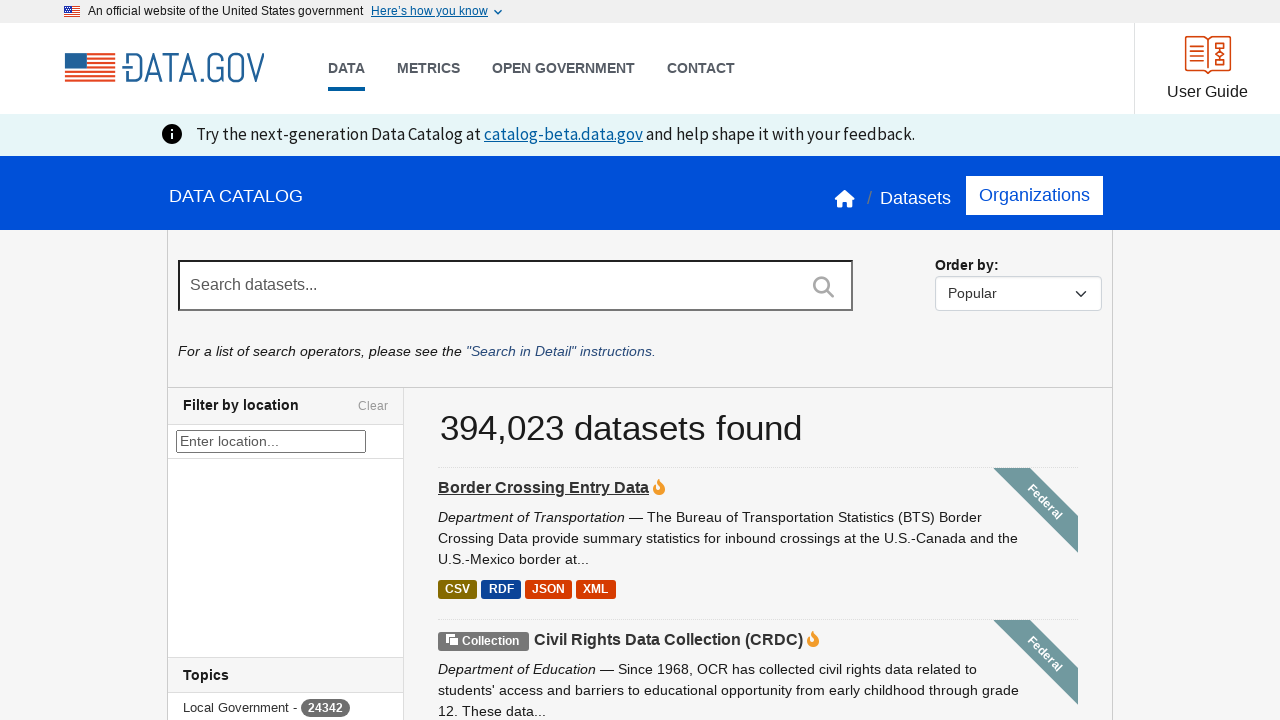